Navigates to the quotes website and clicks through multiple pages using the "Next" pagination link to verify page navigation works correctly.

Starting URL: http://quotes.toscrape.com/

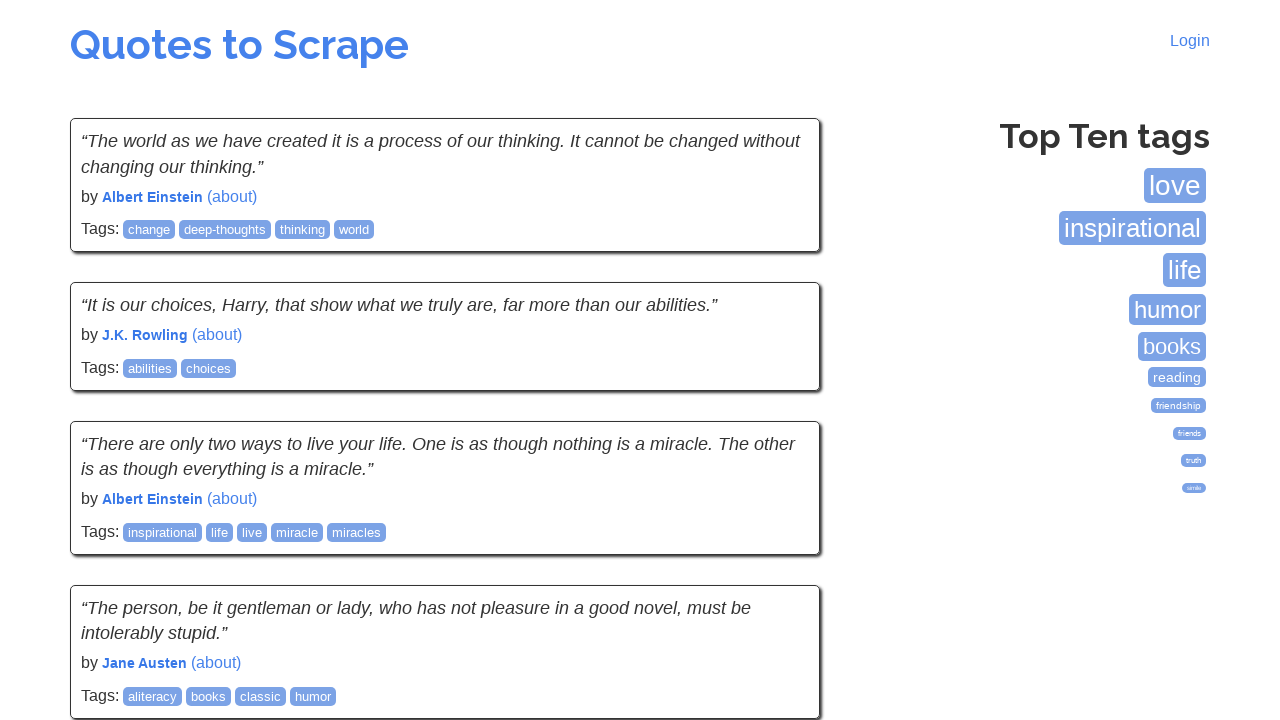

Waited for quotes to load on initial page
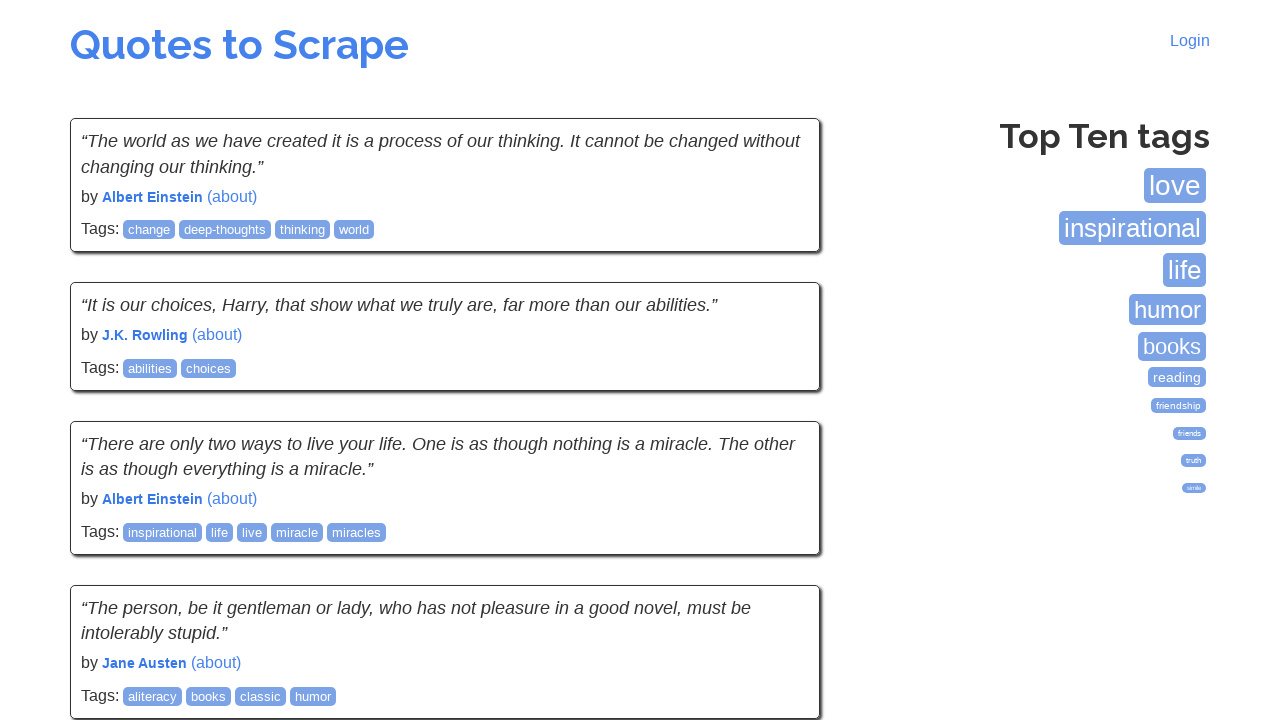

Waited for tags section to be visible
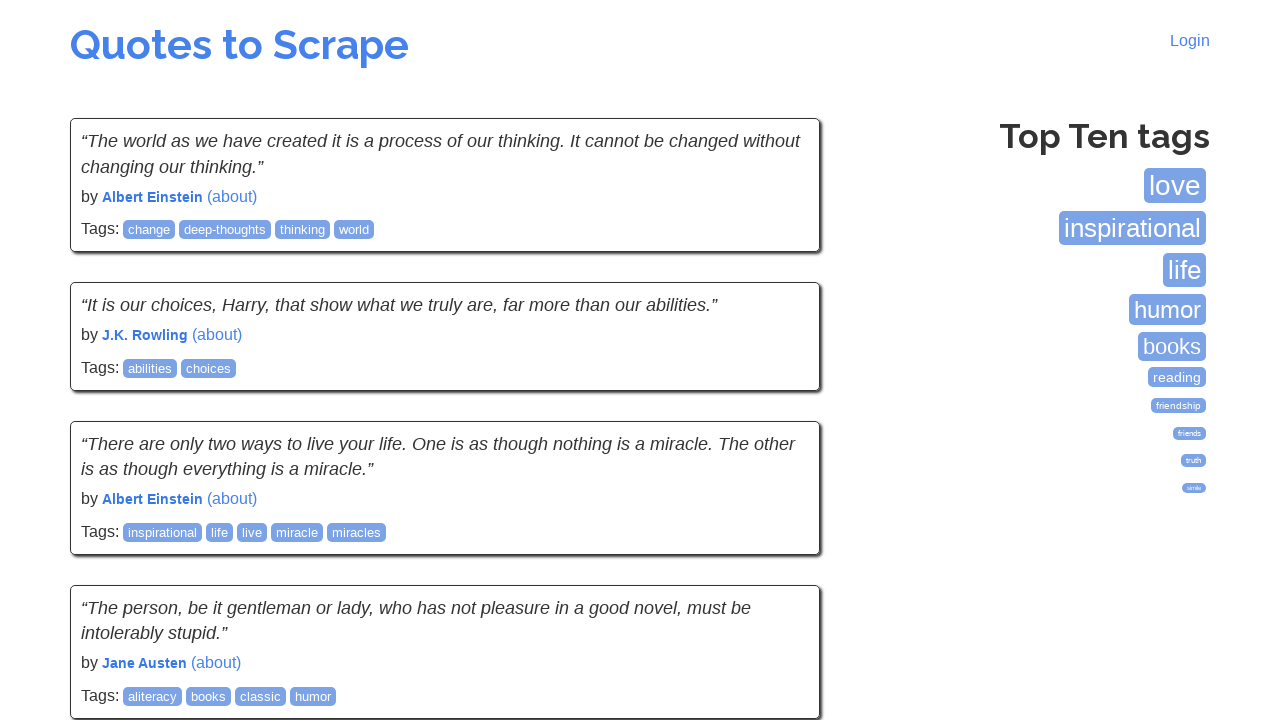

Clicked Next button to navigate to page 2 at (778, 542) on li.next a
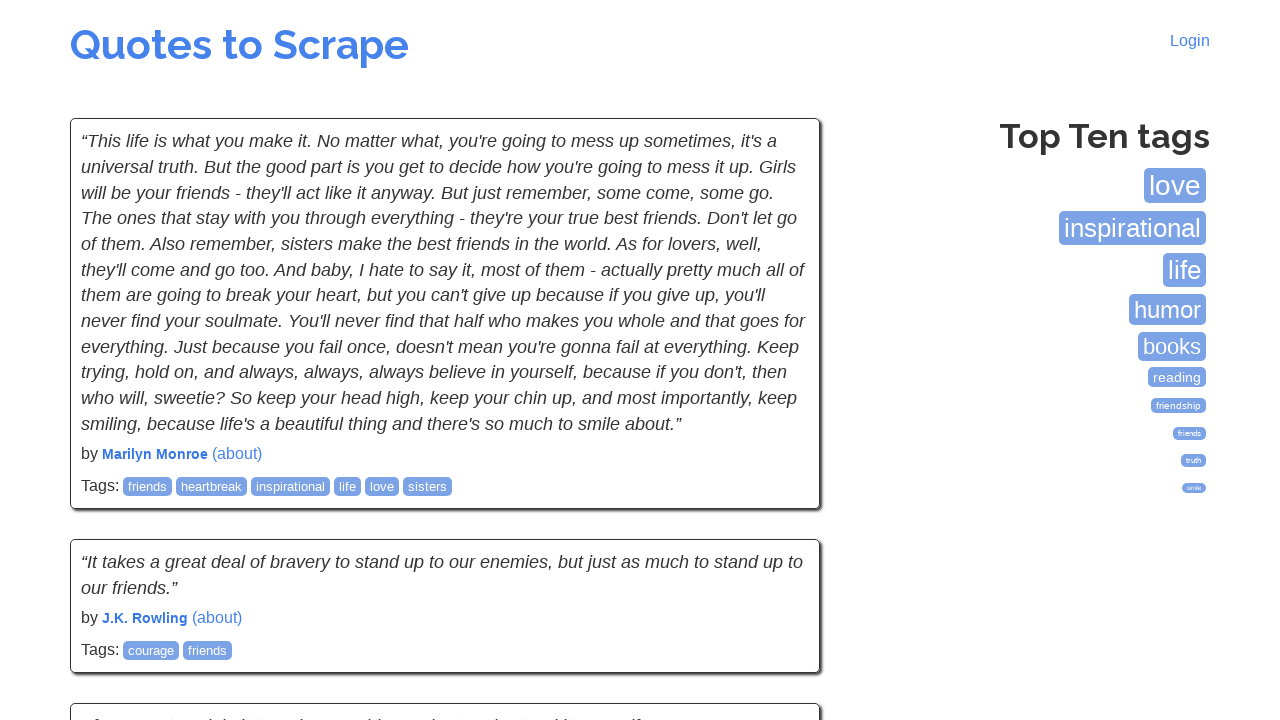

Quotes loaded on page 2
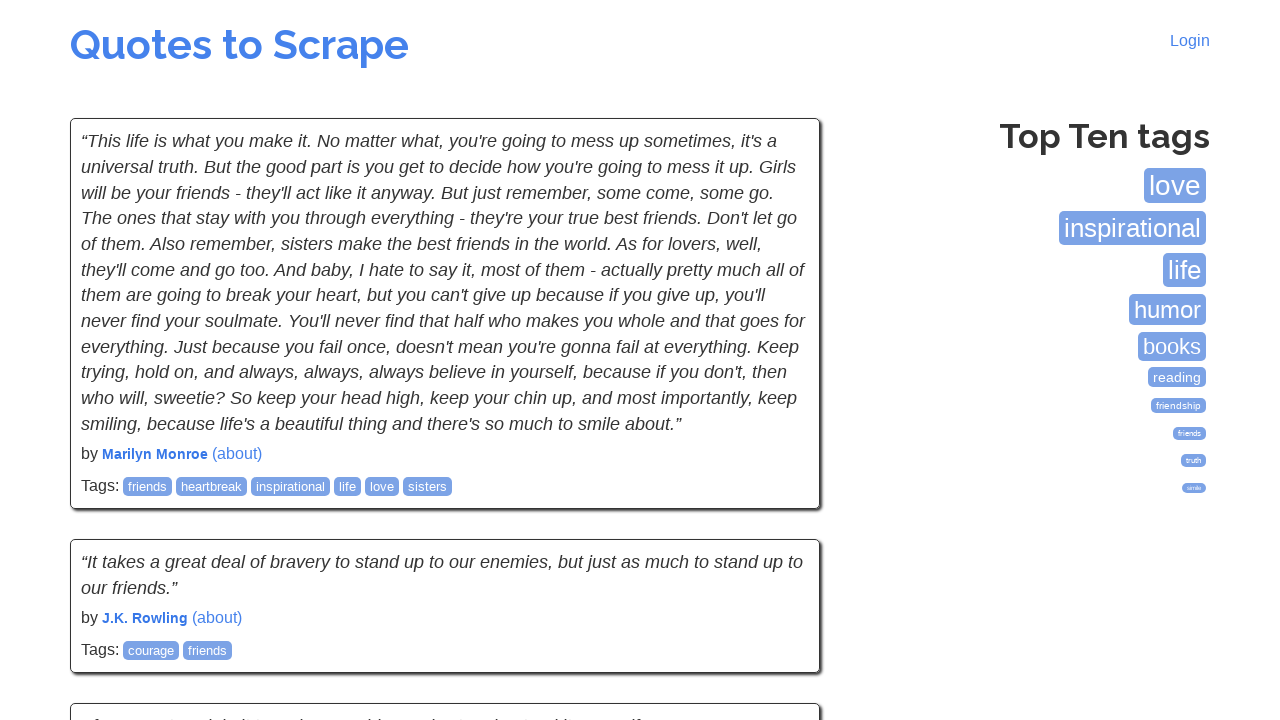

Clicked Next button to navigate to page 3 at (778, 542) on li.next a
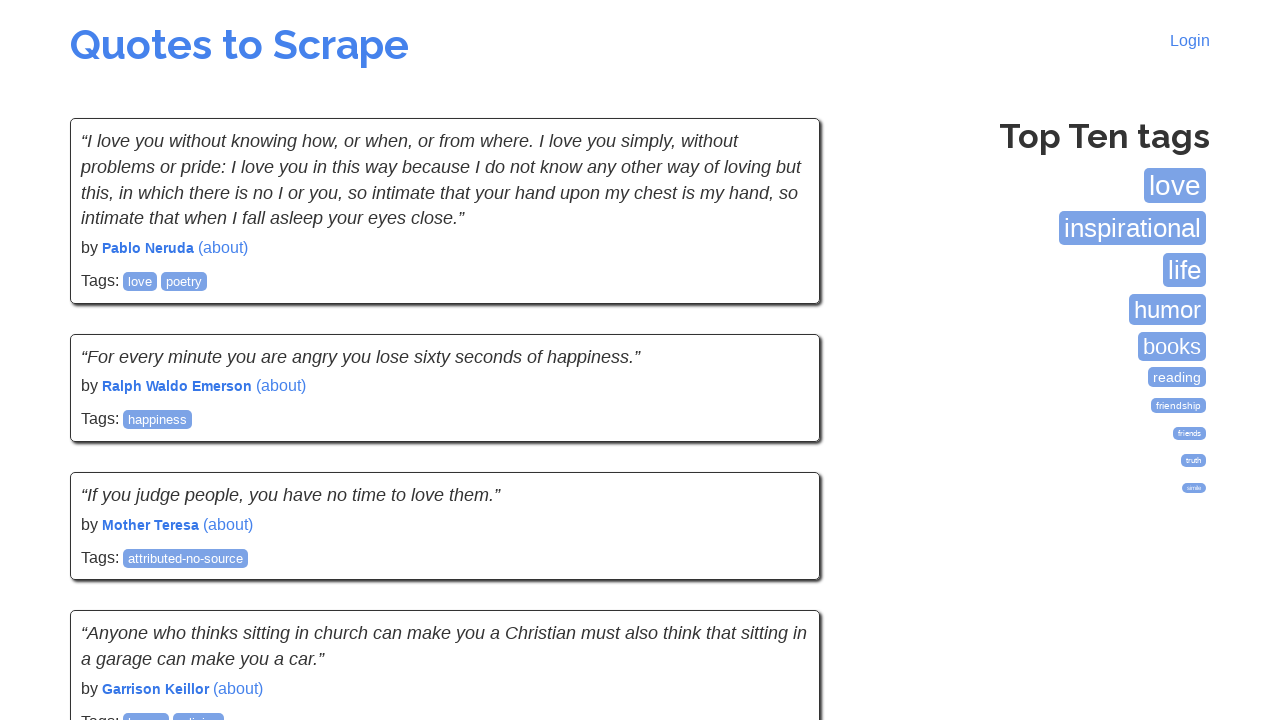

Quotes loaded on page 3
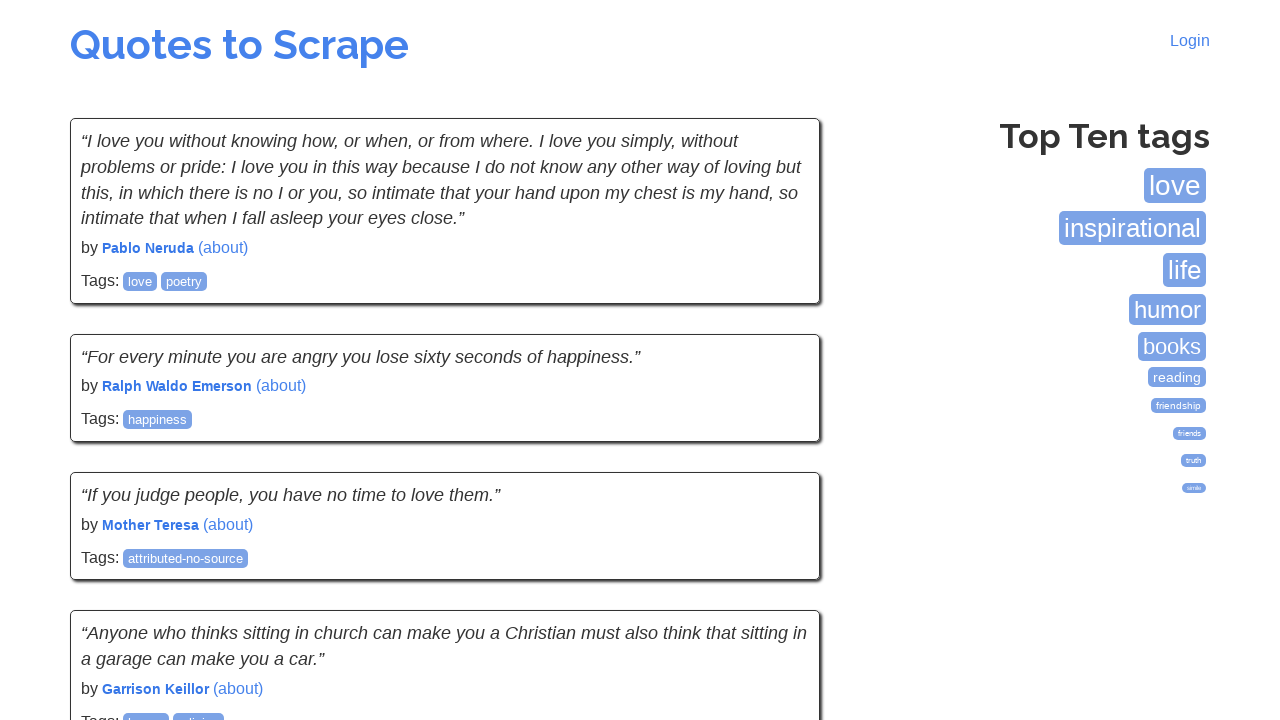

Clicked Next button to navigate to page 4 at (778, 542) on li.next a
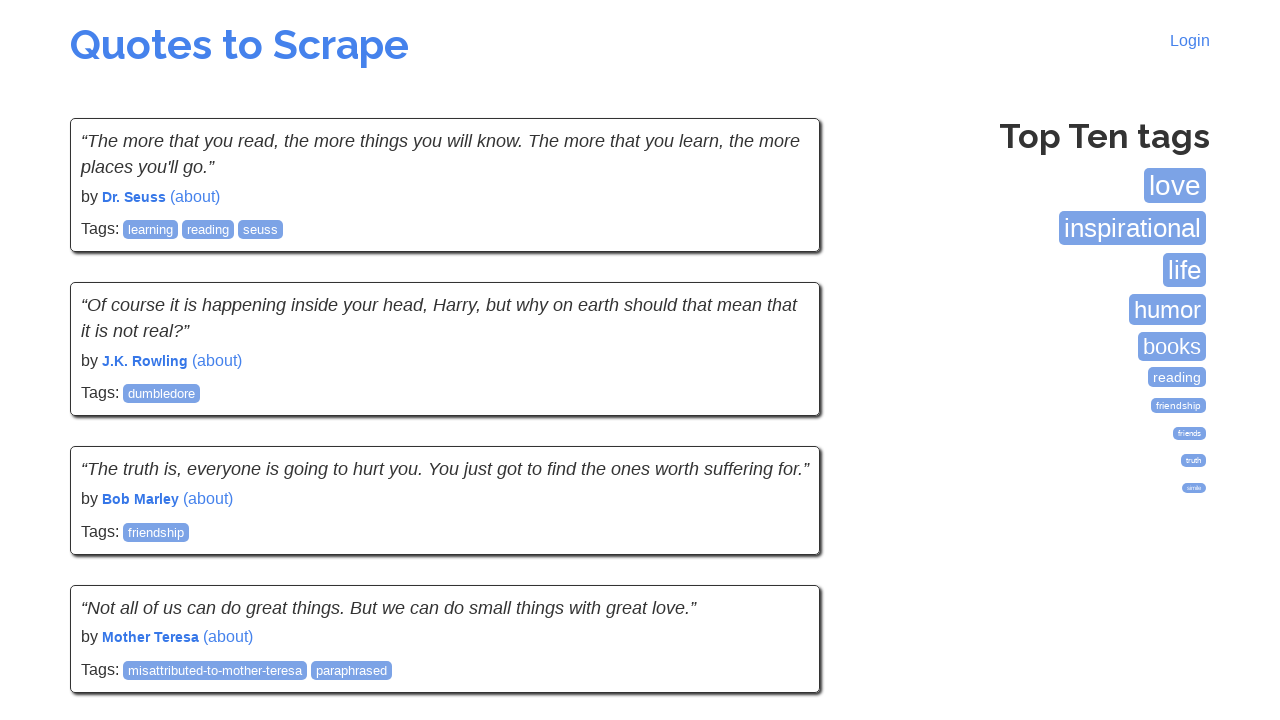

Quotes loaded on page 4
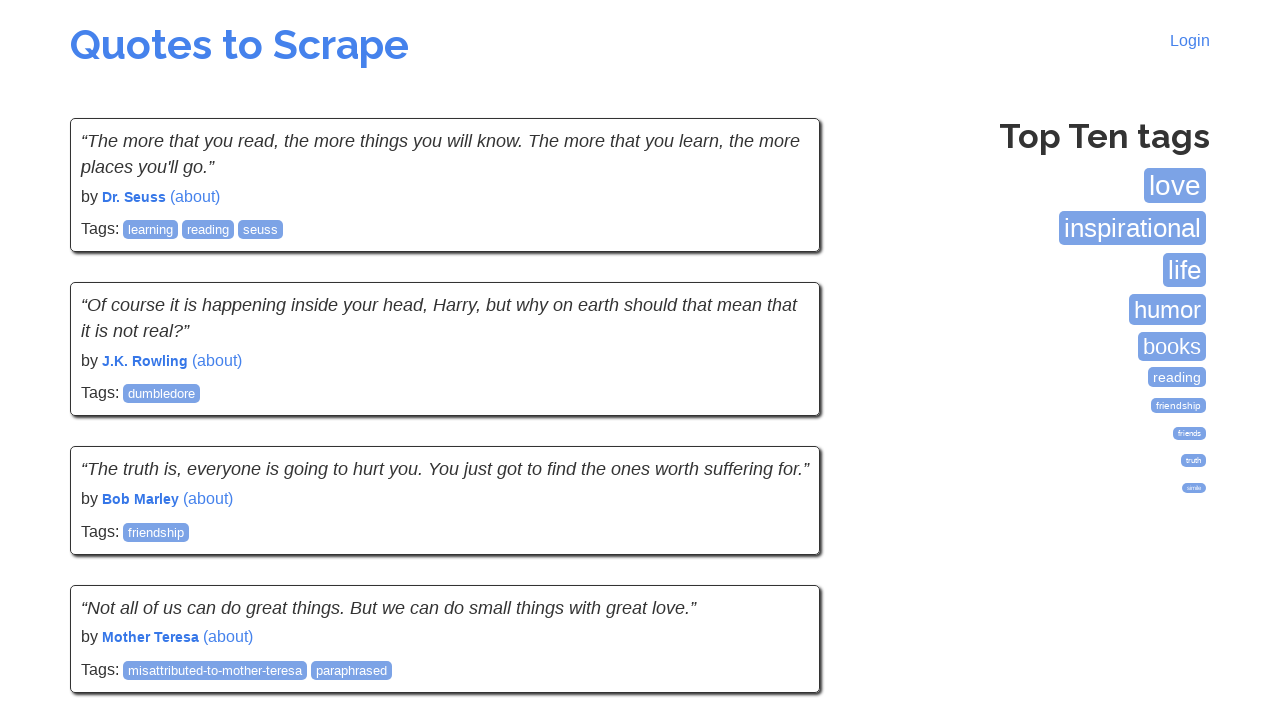

Clicked Next button to navigate to page 5 at (778, 542) on li.next a
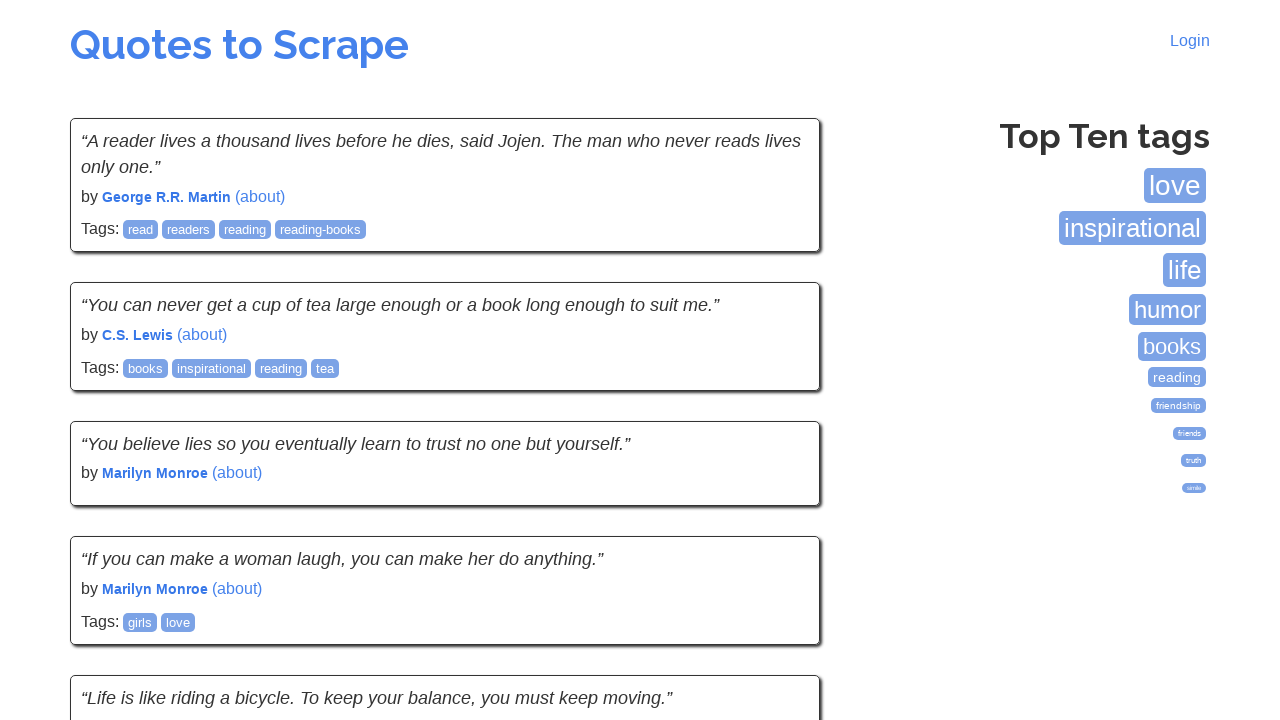

Quotes loaded on page 5
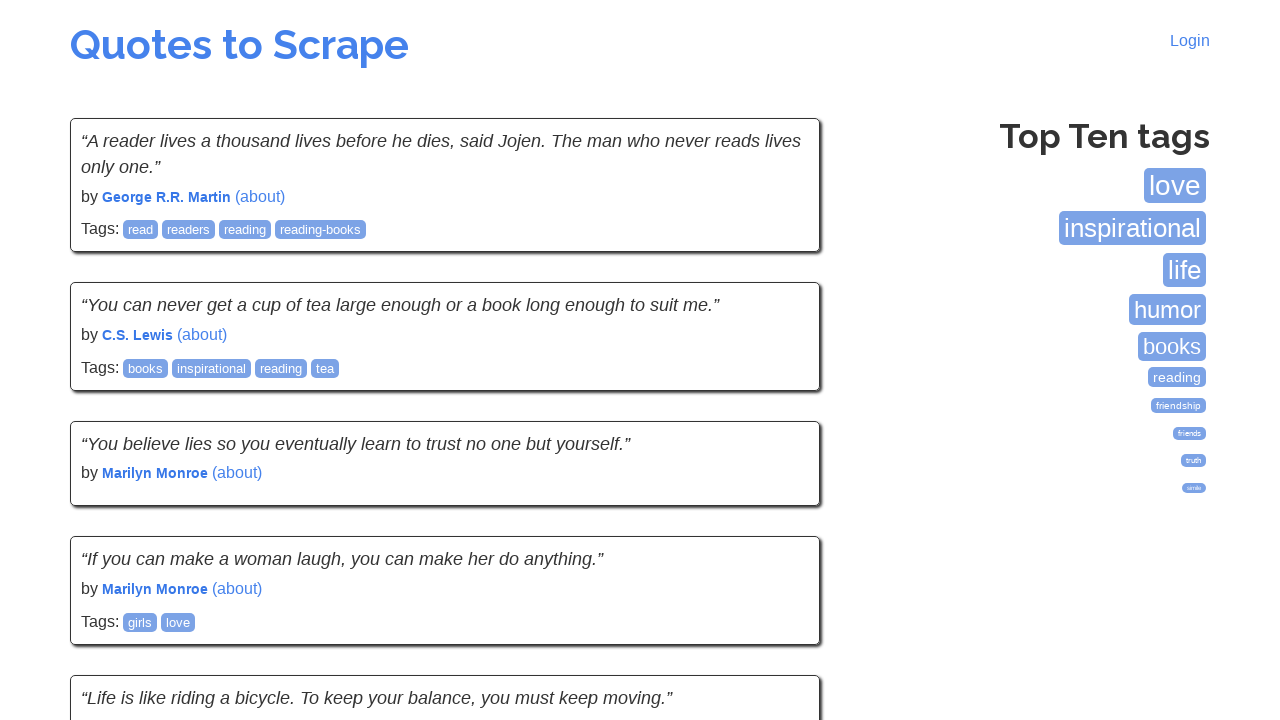

Clicked Next button to navigate to page 6 at (778, 541) on li.next a
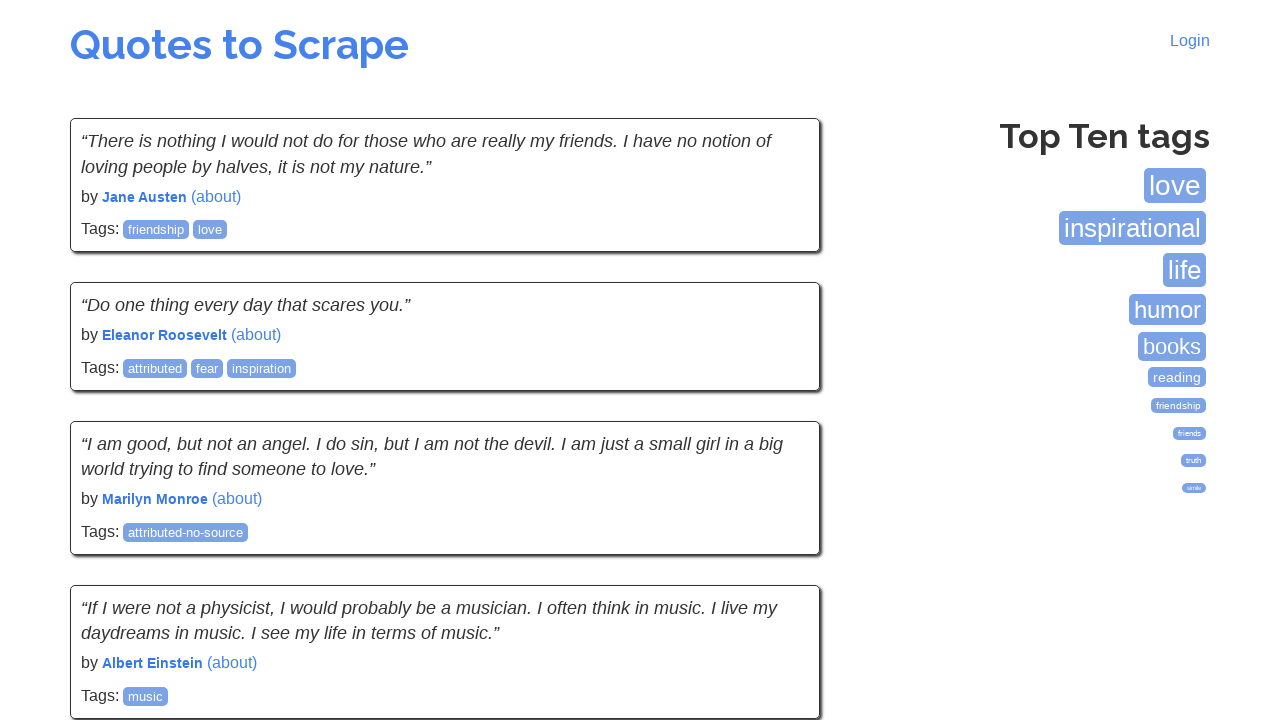

Quotes loaded on page 6
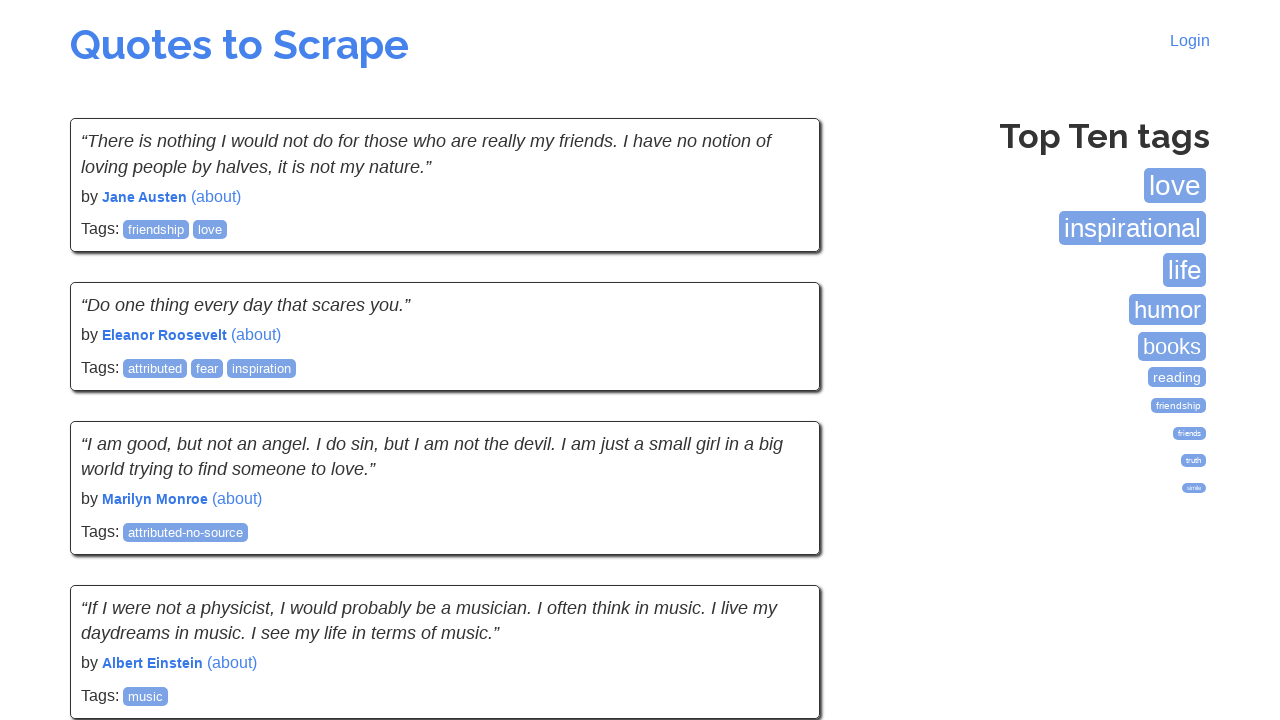

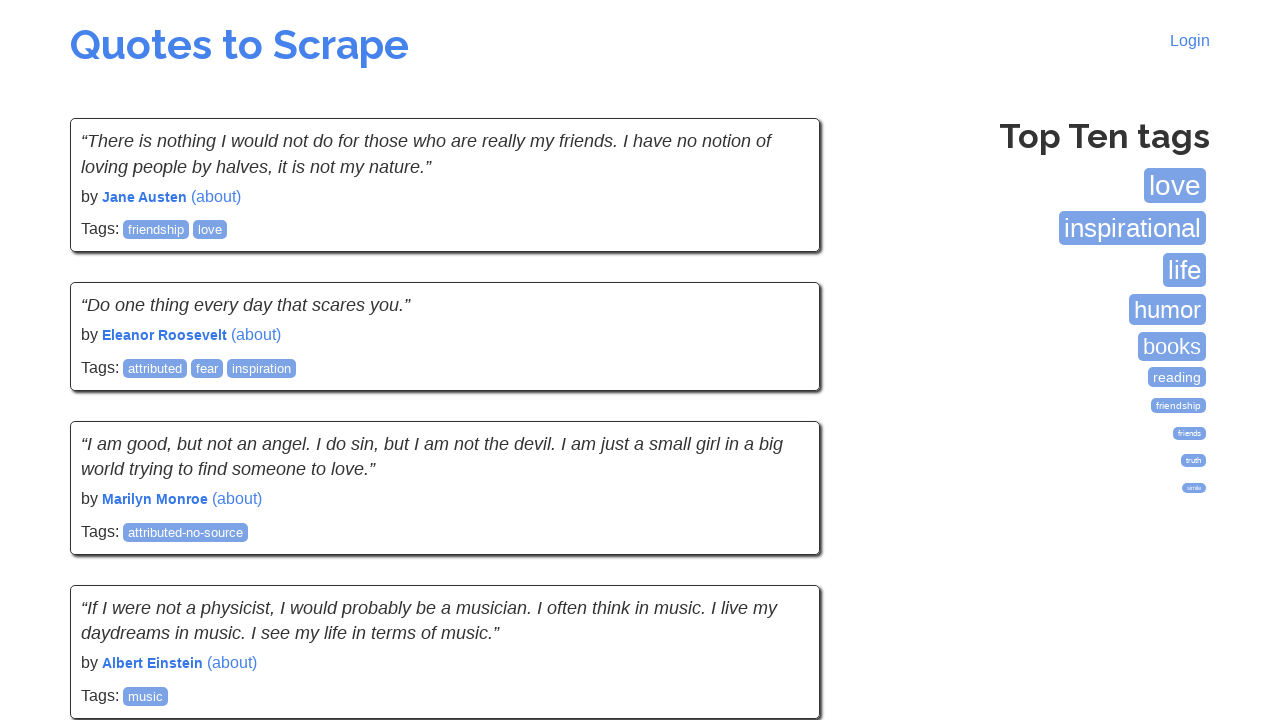